Tests that the Clear completed button displays correct text when items are completed

Starting URL: https://demo.playwright.dev/todomvc

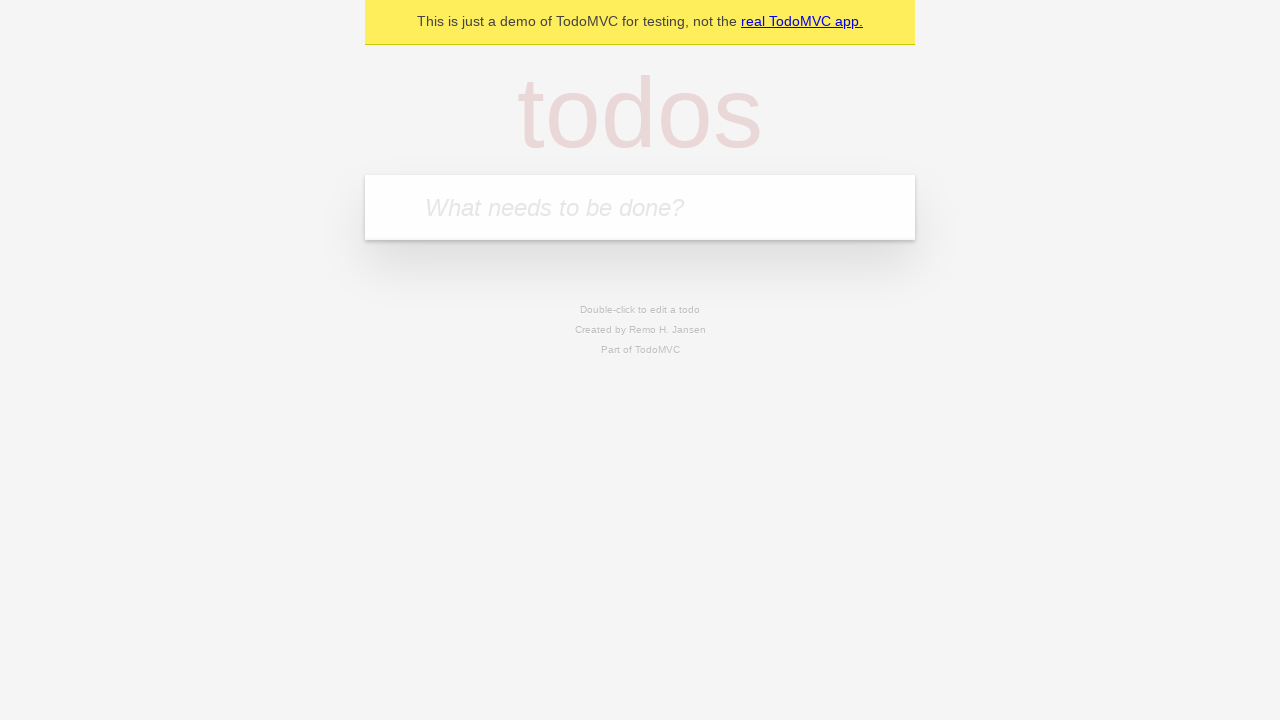

Located the 'What needs to be done?' input field
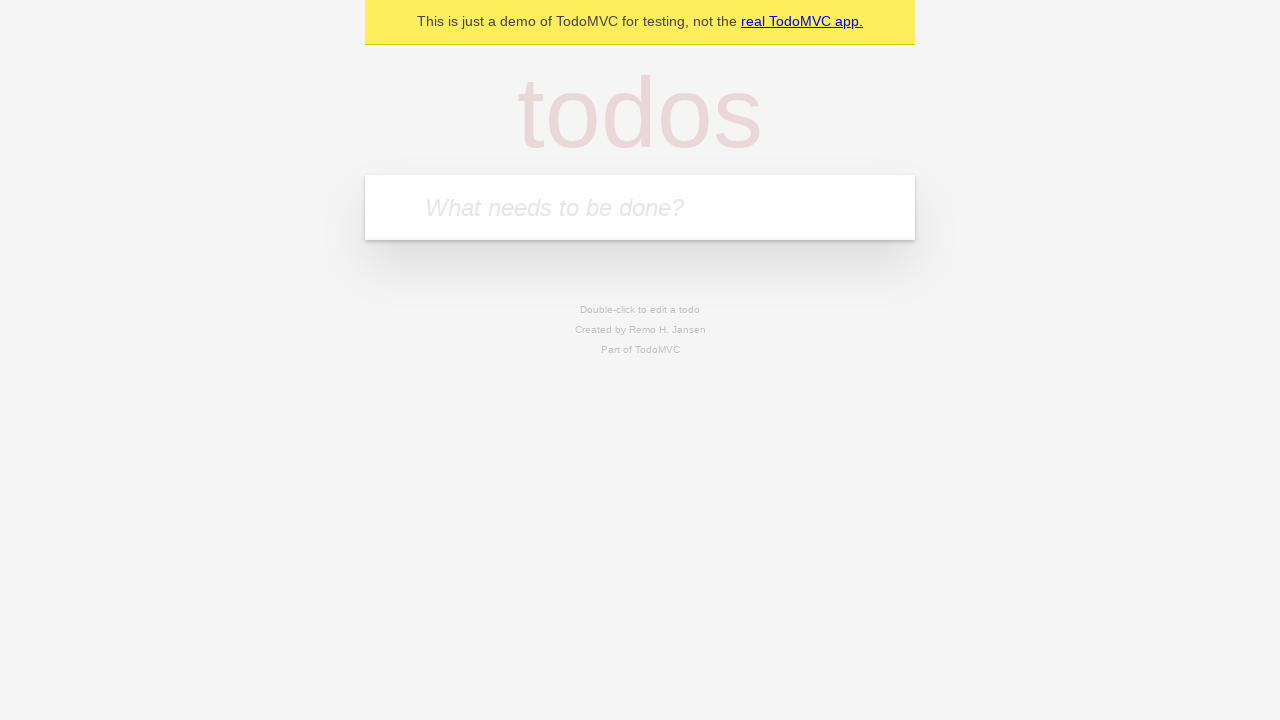

Filled input with 'buy some cheese' on internal:attr=[placeholder="What needs to be done?"i]
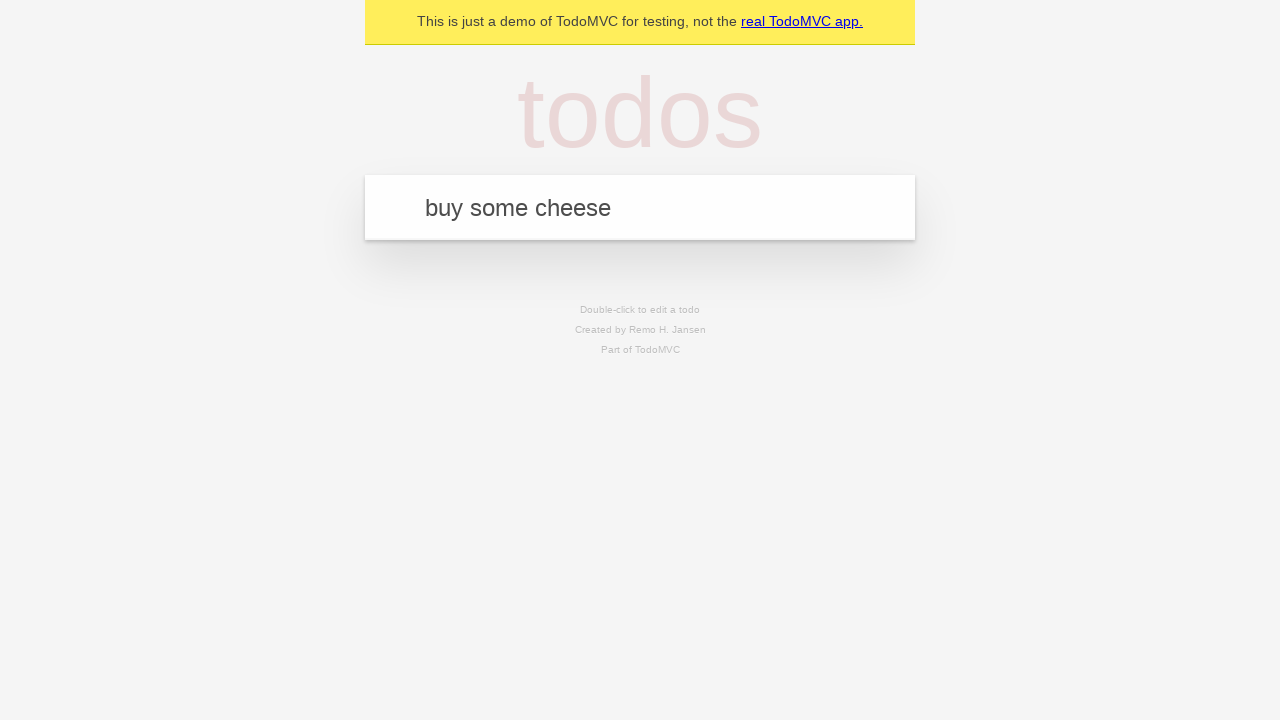

Pressed Enter to create first todo item on internal:attr=[placeholder="What needs to be done?"i]
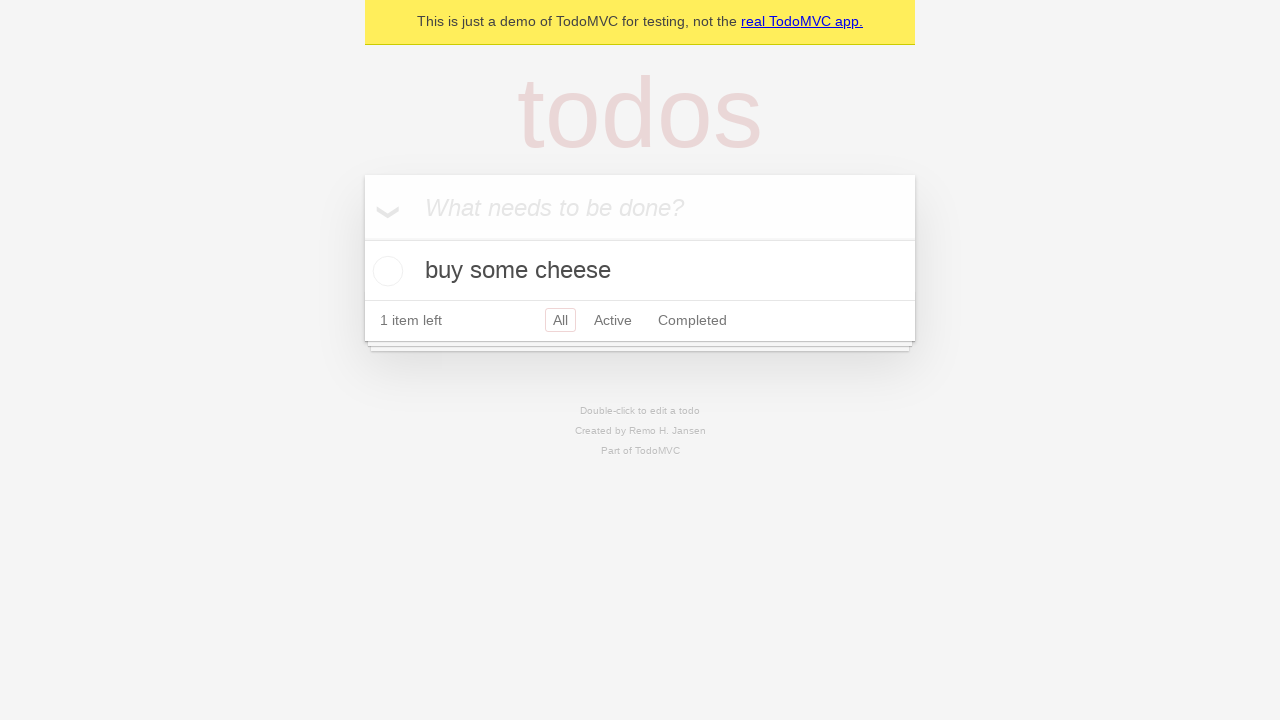

Filled input with 'feed the cat' on internal:attr=[placeholder="What needs to be done?"i]
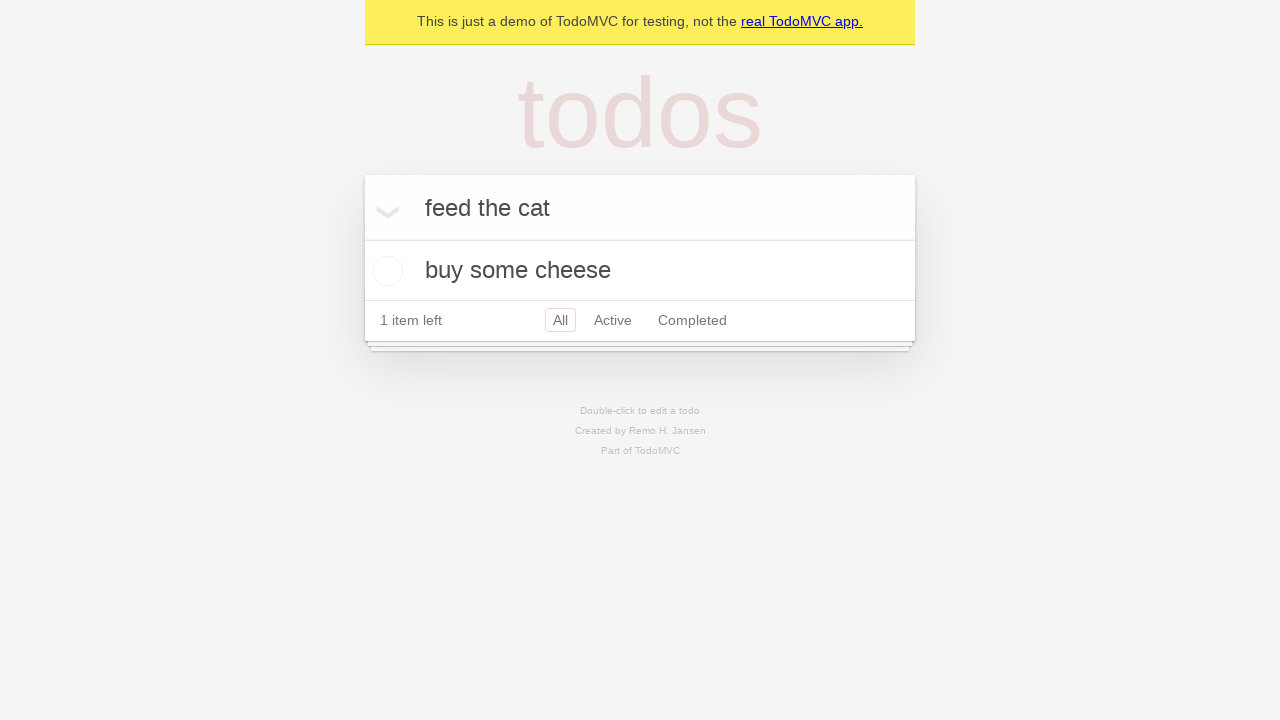

Pressed Enter to create second todo item on internal:attr=[placeholder="What needs to be done?"i]
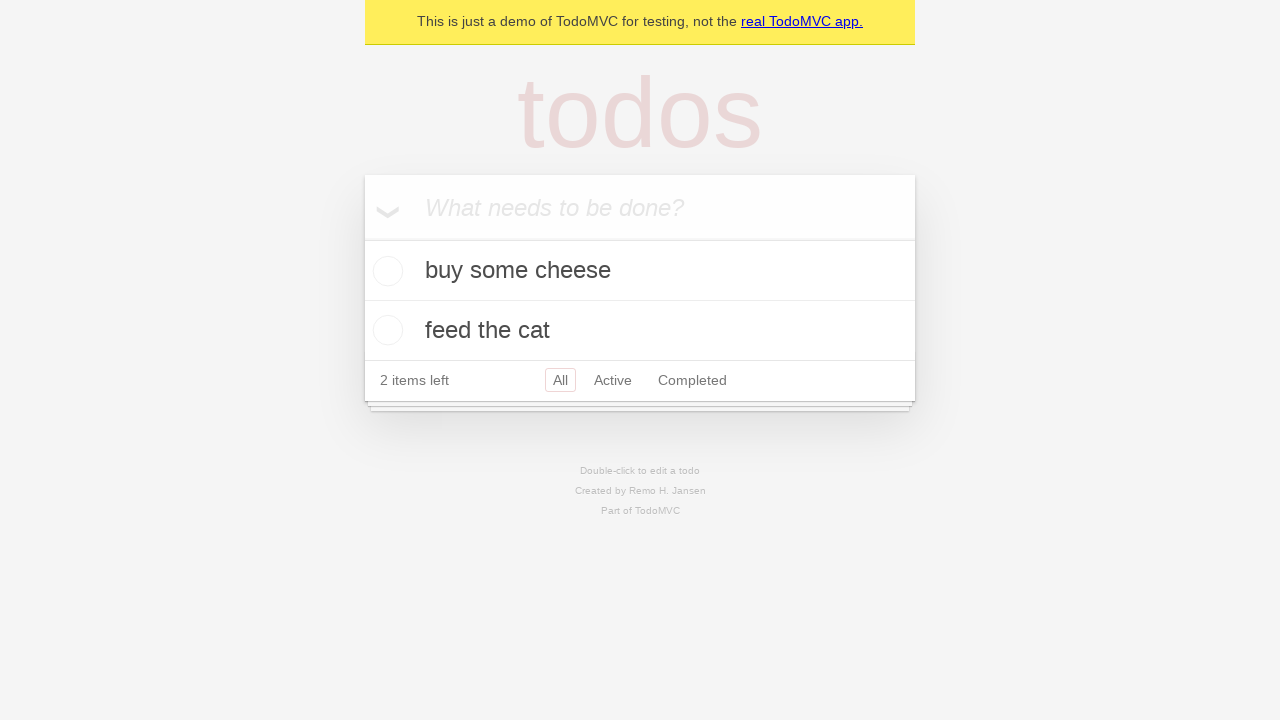

Filled input with 'book a doctors appointment' on internal:attr=[placeholder="What needs to be done?"i]
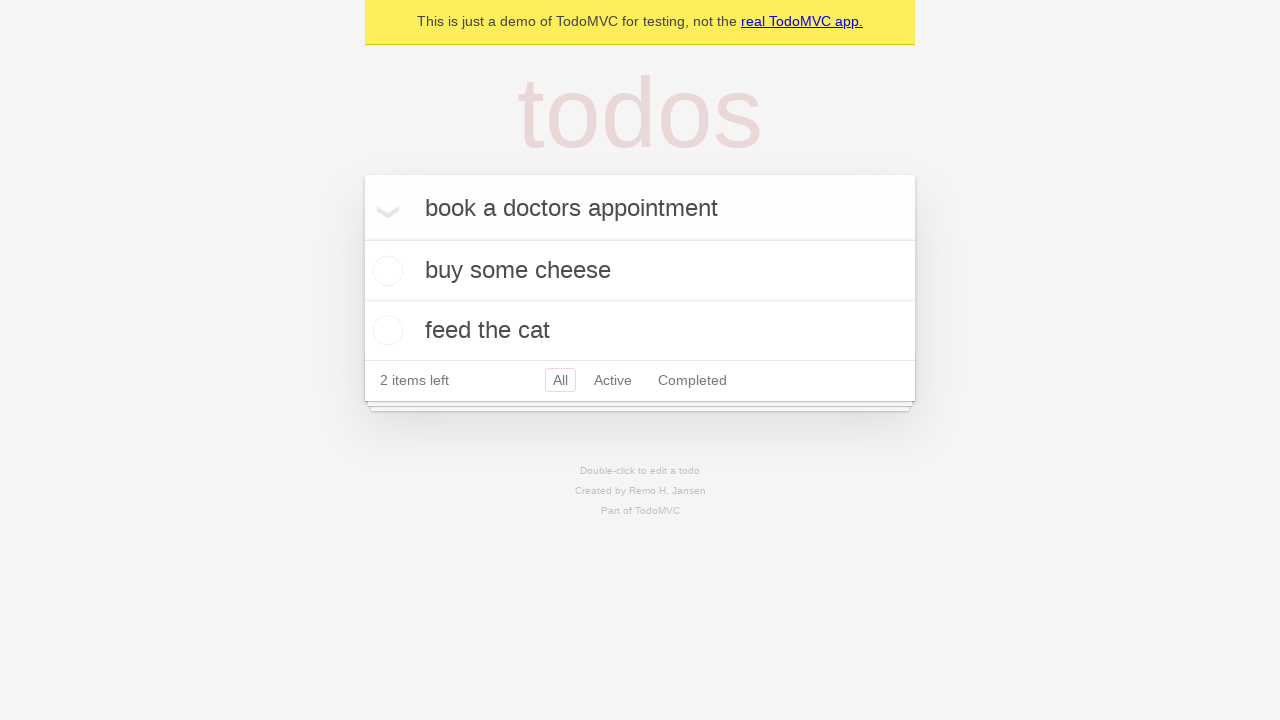

Pressed Enter to create third todo item on internal:attr=[placeholder="What needs to be done?"i]
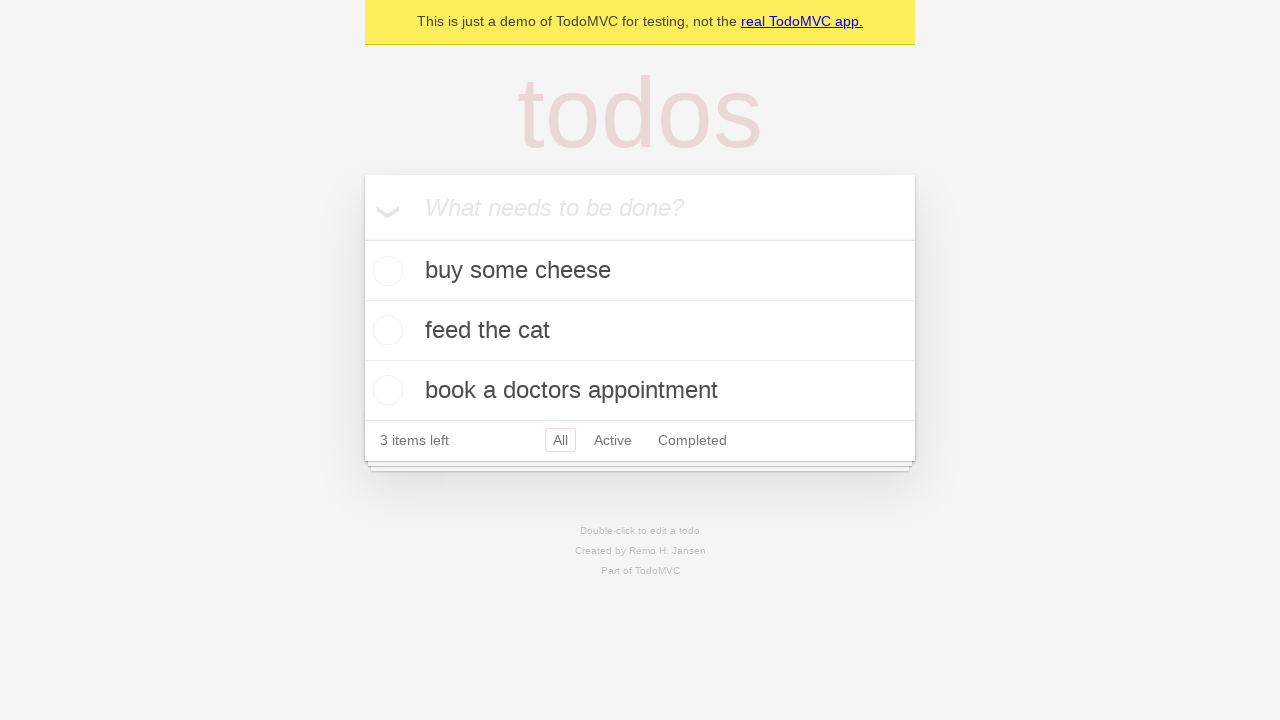

Waited for all three todo items to appear
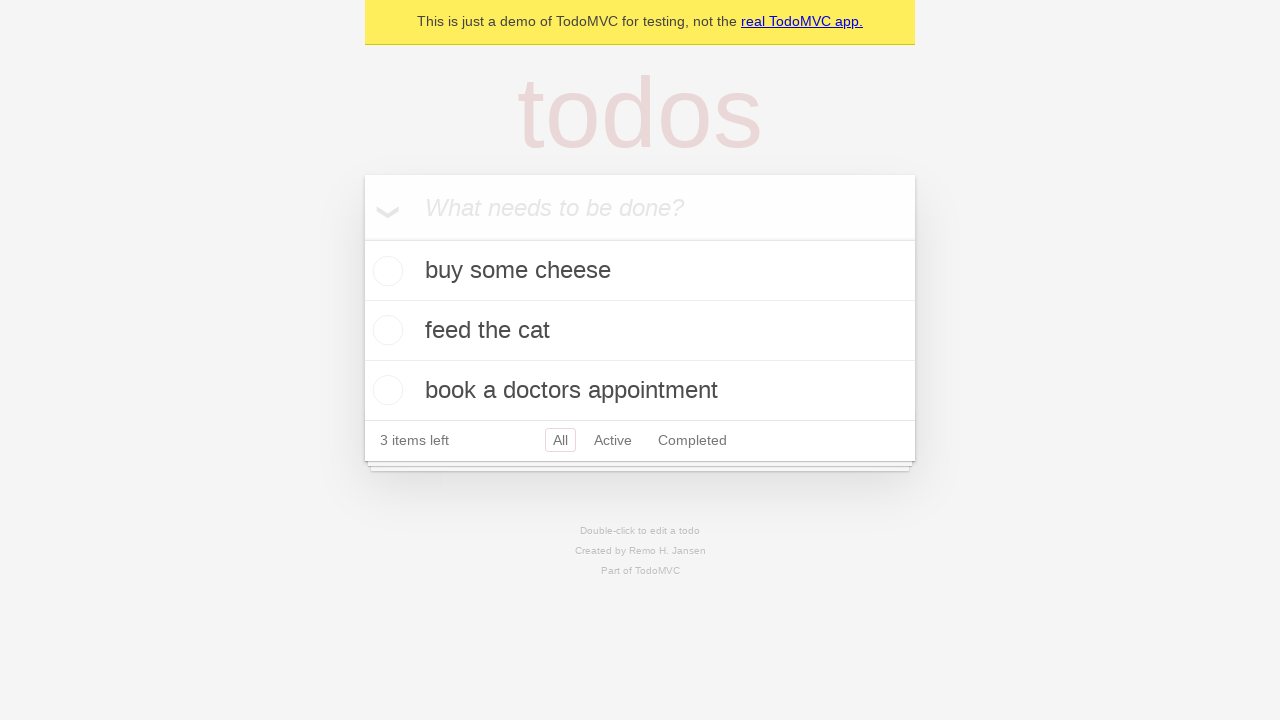

Checked the first todo item as completed at (385, 271) on .todo-list li .toggle >> nth=0
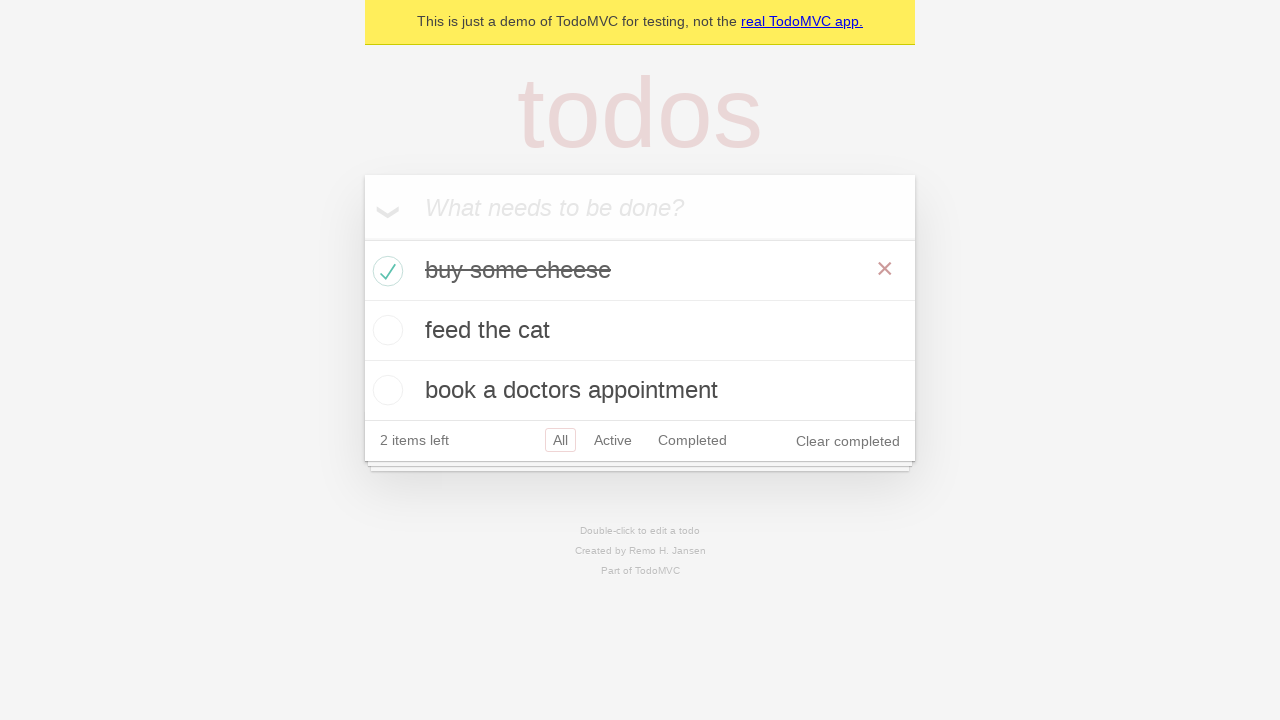

Clear completed button is now visible
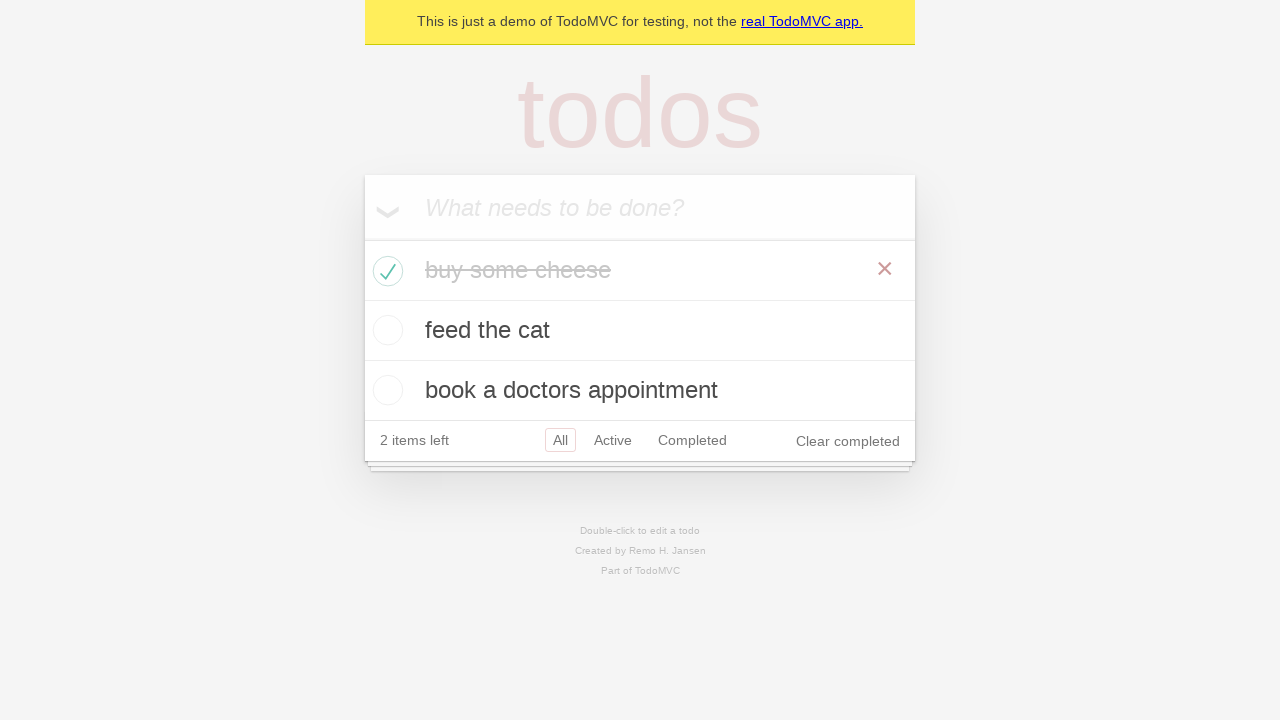

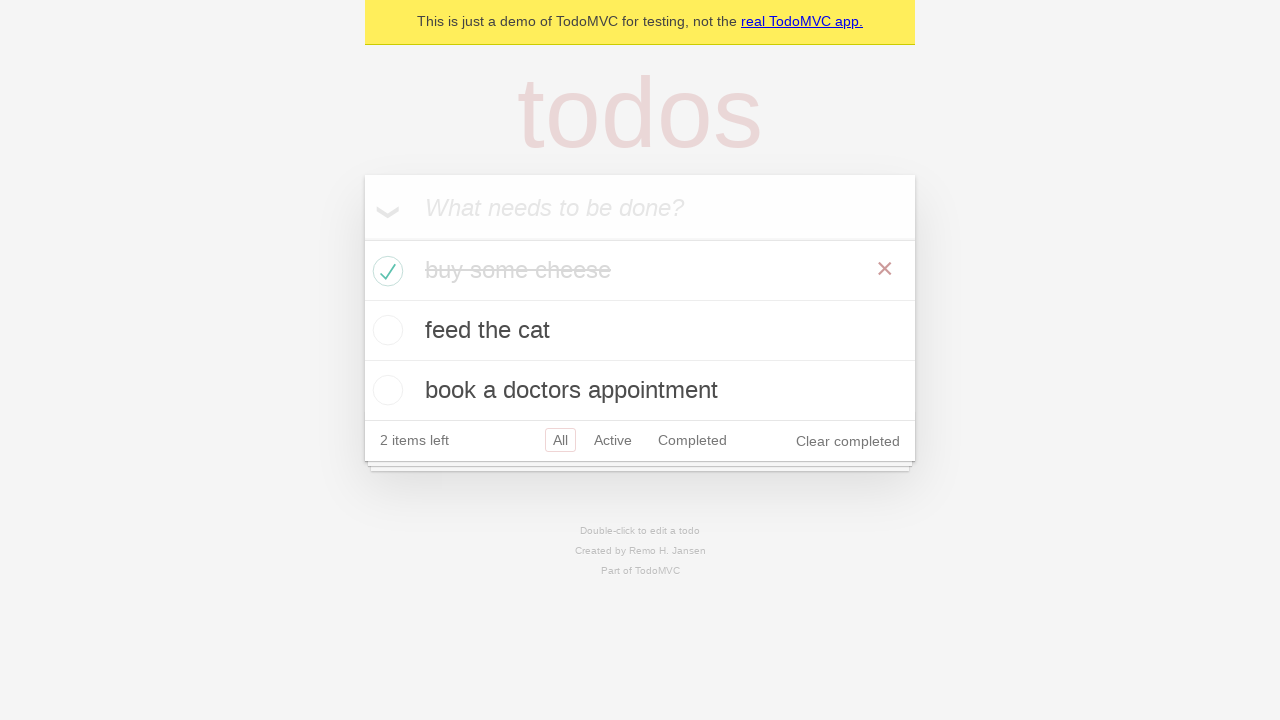